Tests file upload functionality by selecting a file using the file input and clicking the submit button to upload it.

Starting URL: https://the-internet.herokuapp.com/upload

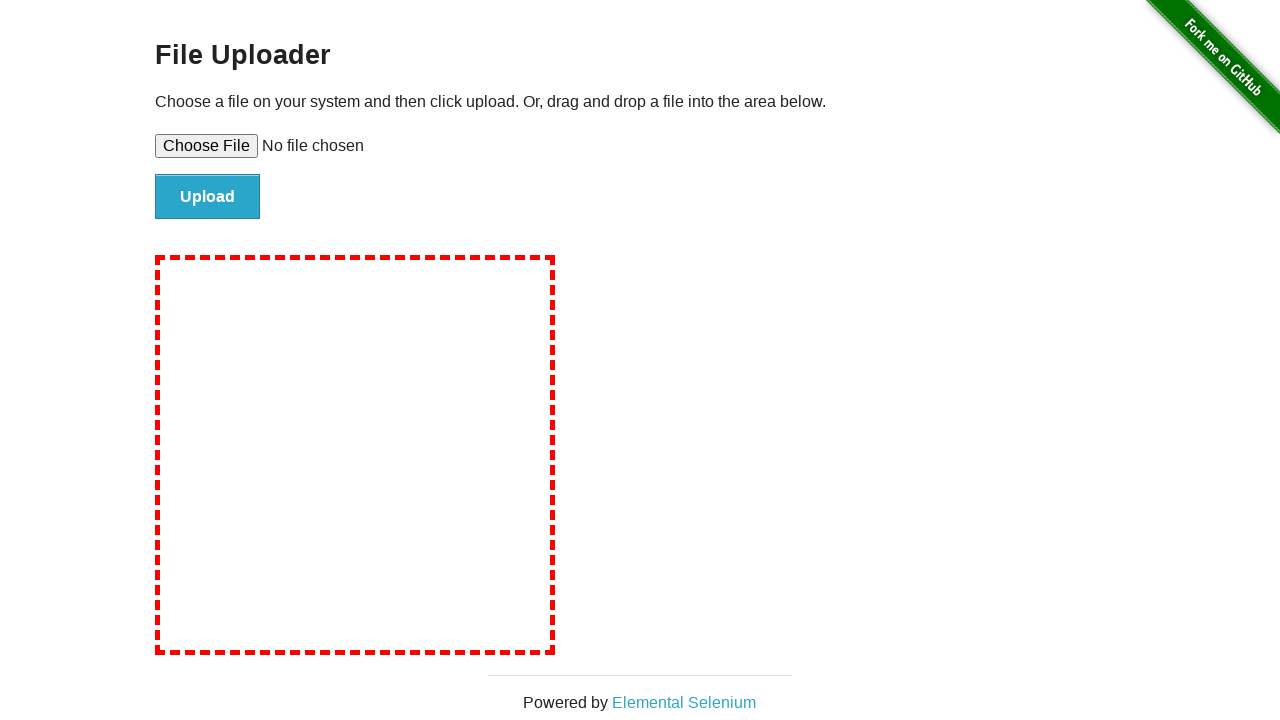

Created temporary test file for upload
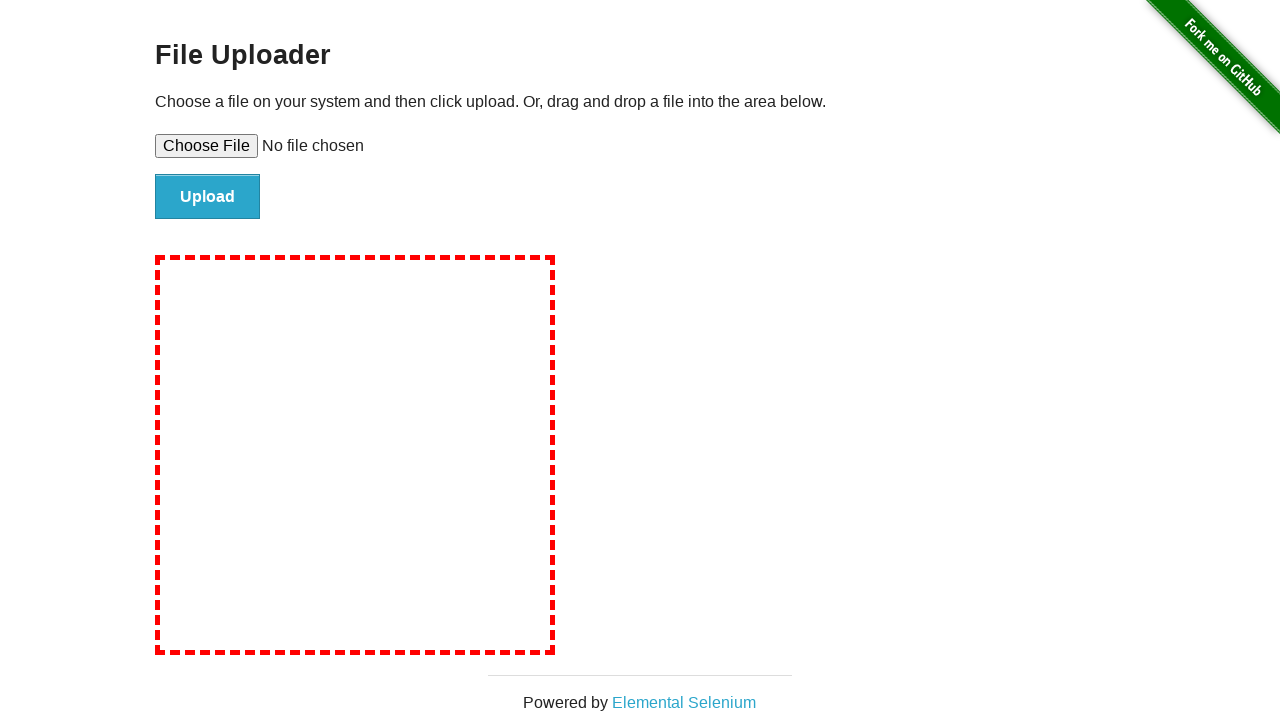

Selected file using the file input element
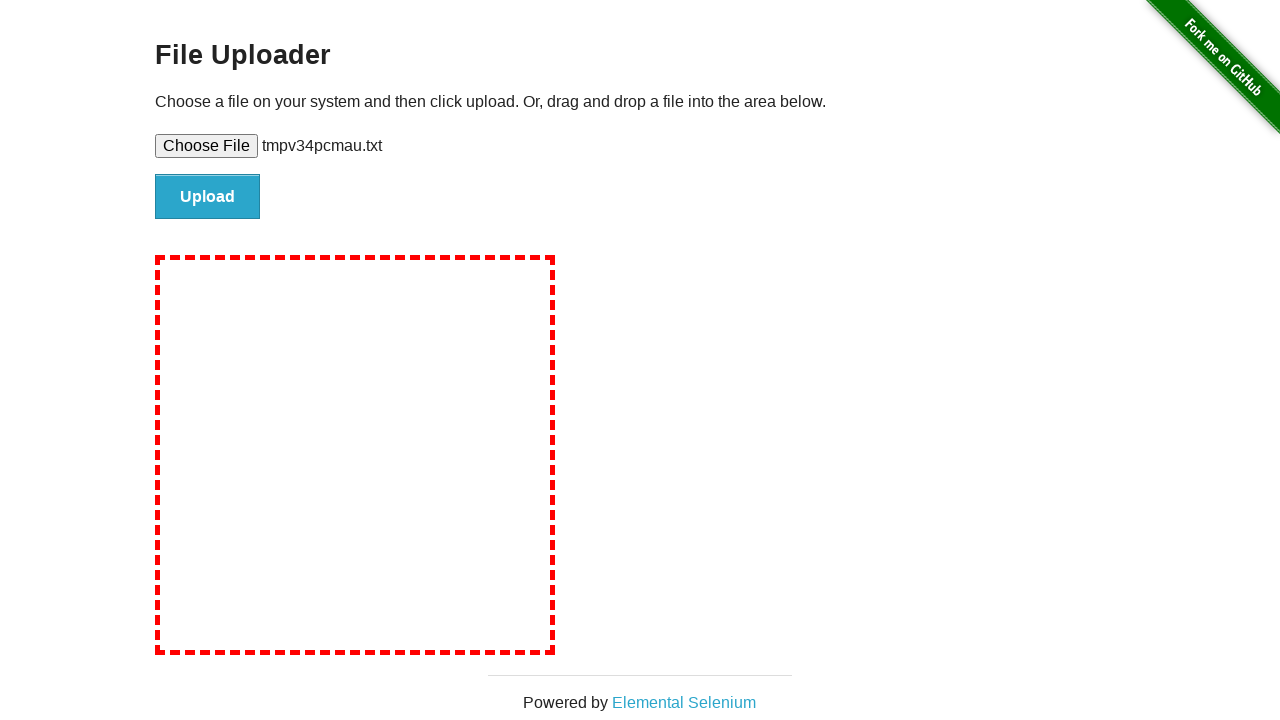

Clicked submit button to upload the file at (208, 197) on #file-submit
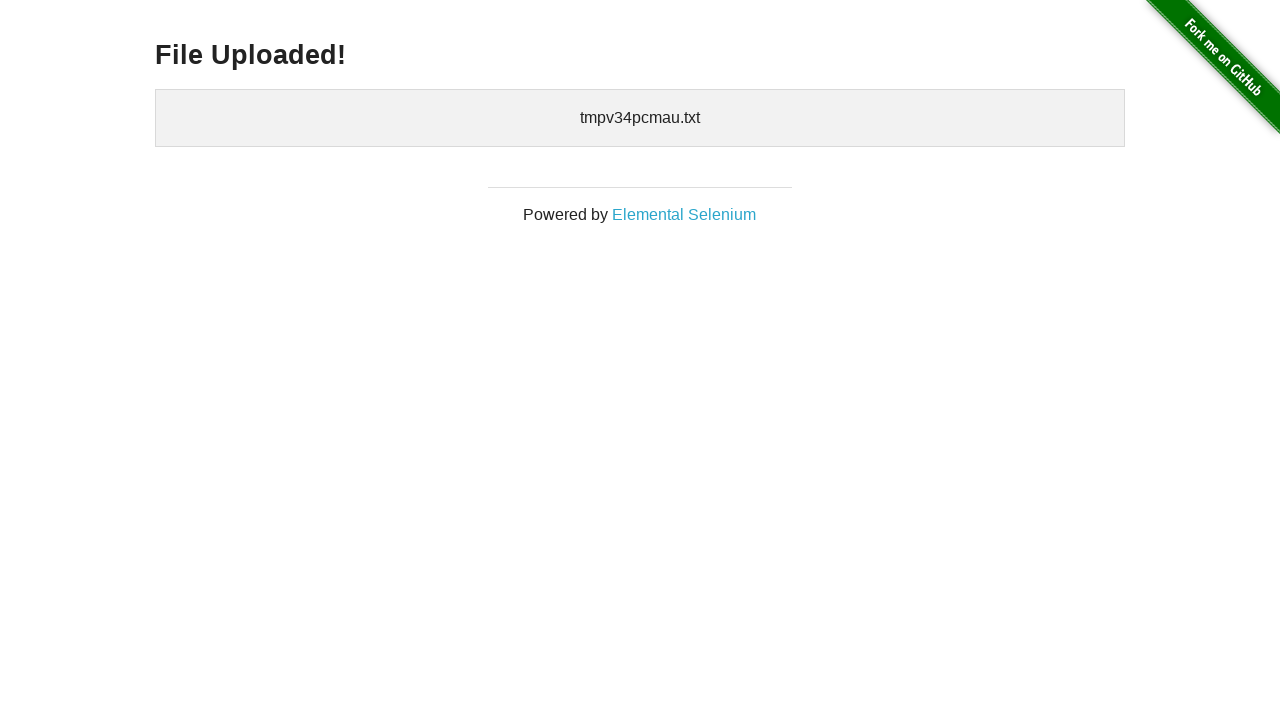

File upload completed and confirmation message displayed
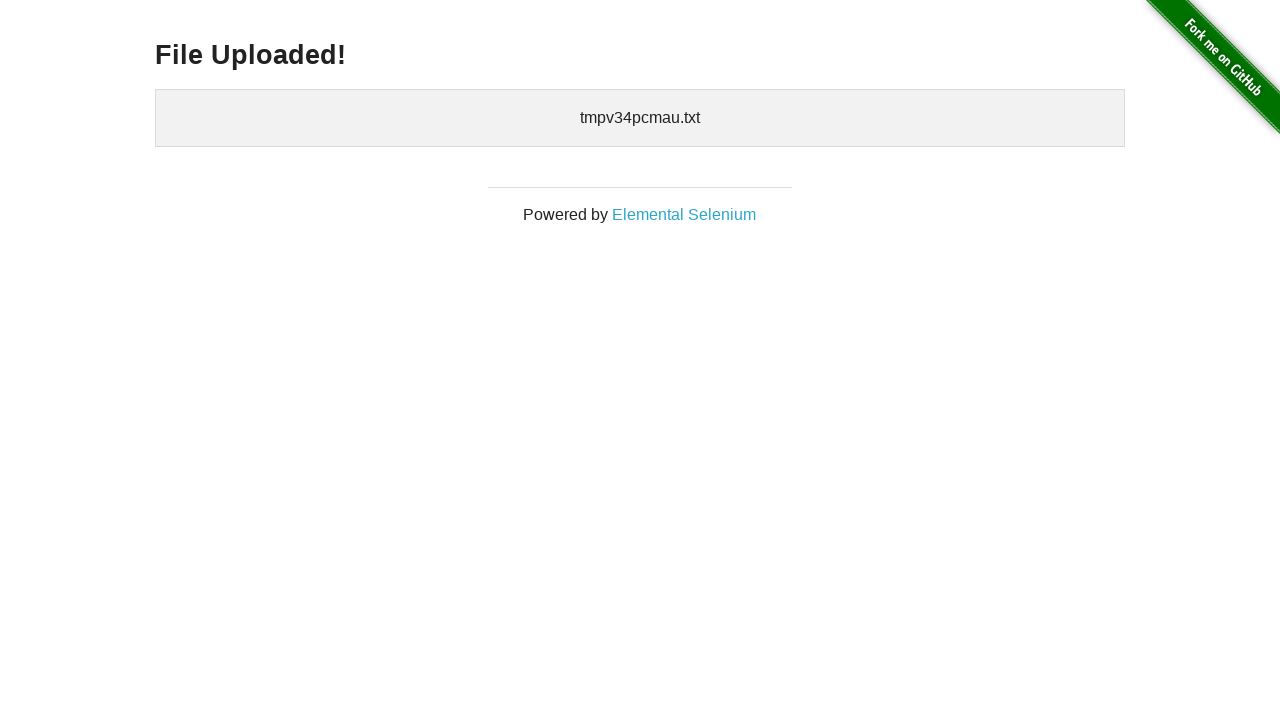

Cleaned up temporary test file
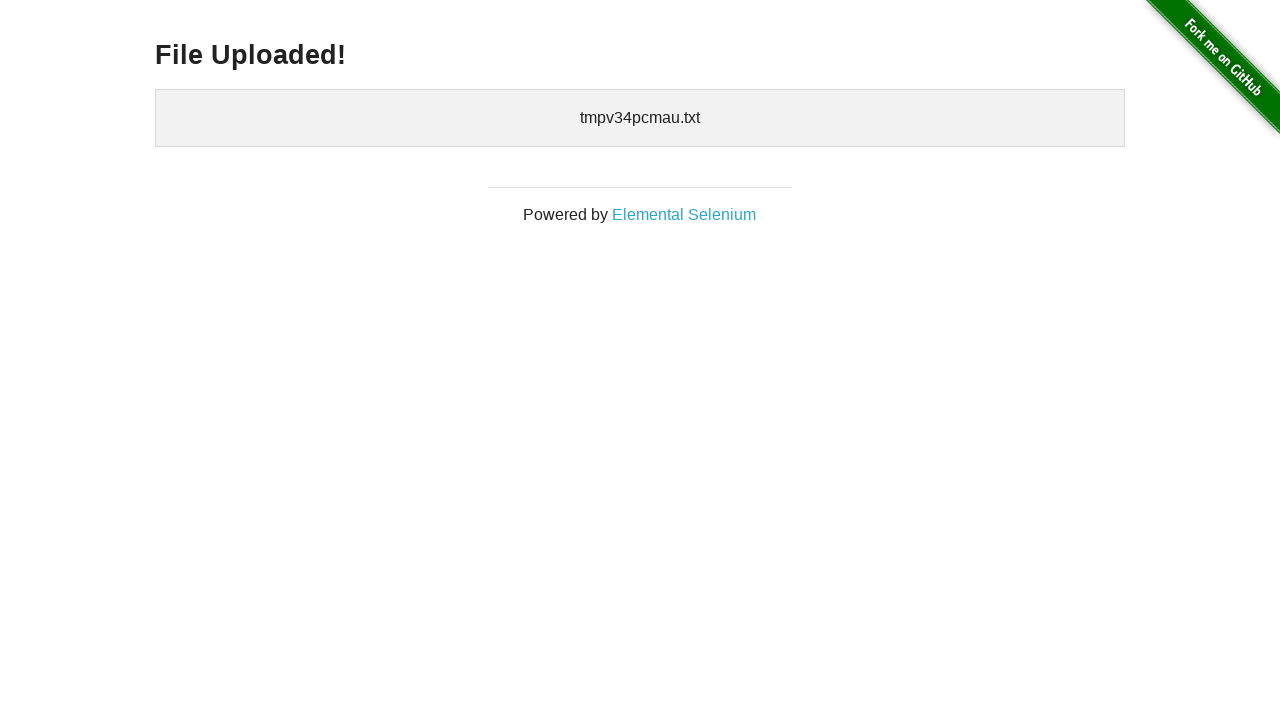

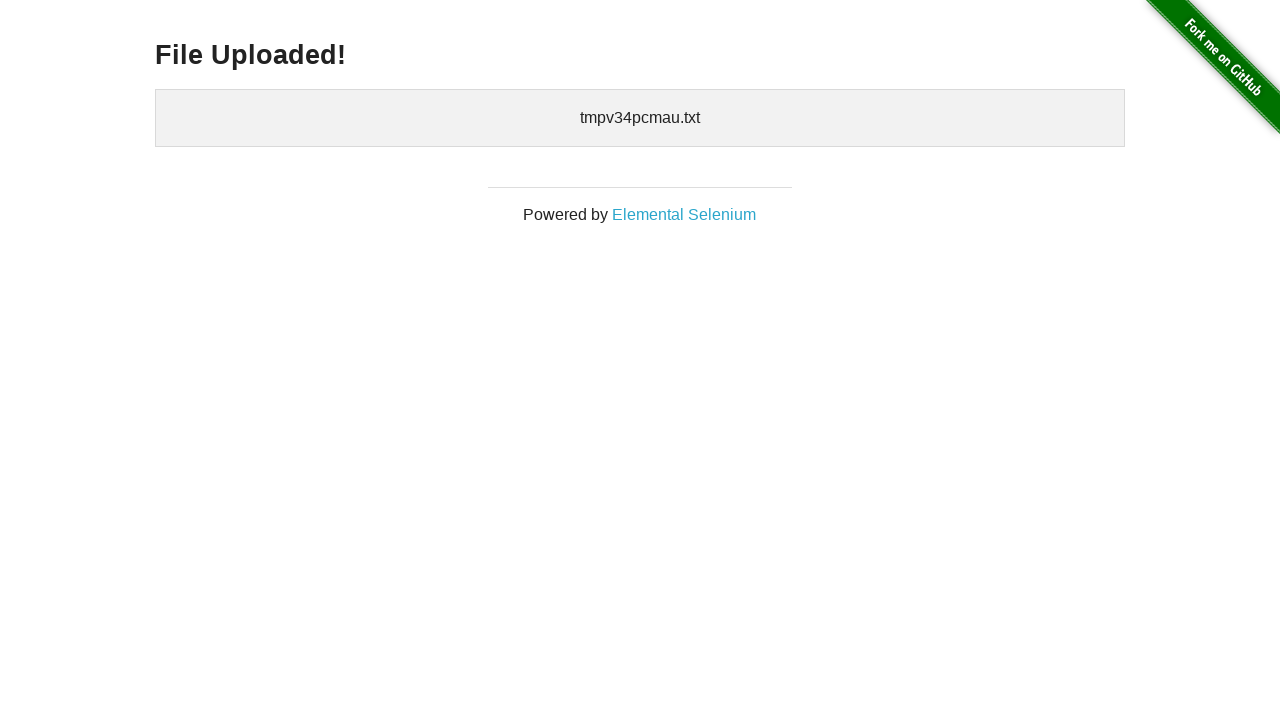